Tests page scrolling functionality by scrolling down and then back up on the Selenium documentation website

Starting URL: https://www.selenium.dev/

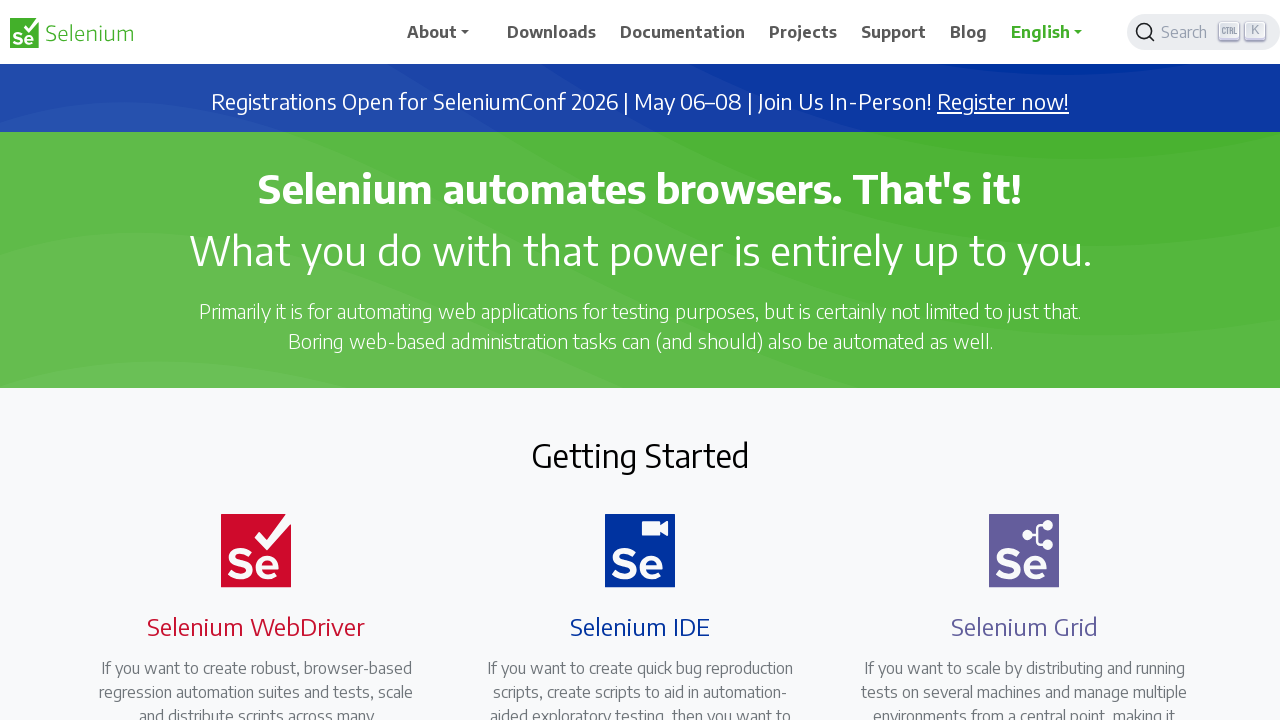

Scrolled down by 1000 pixels on Selenium documentation page
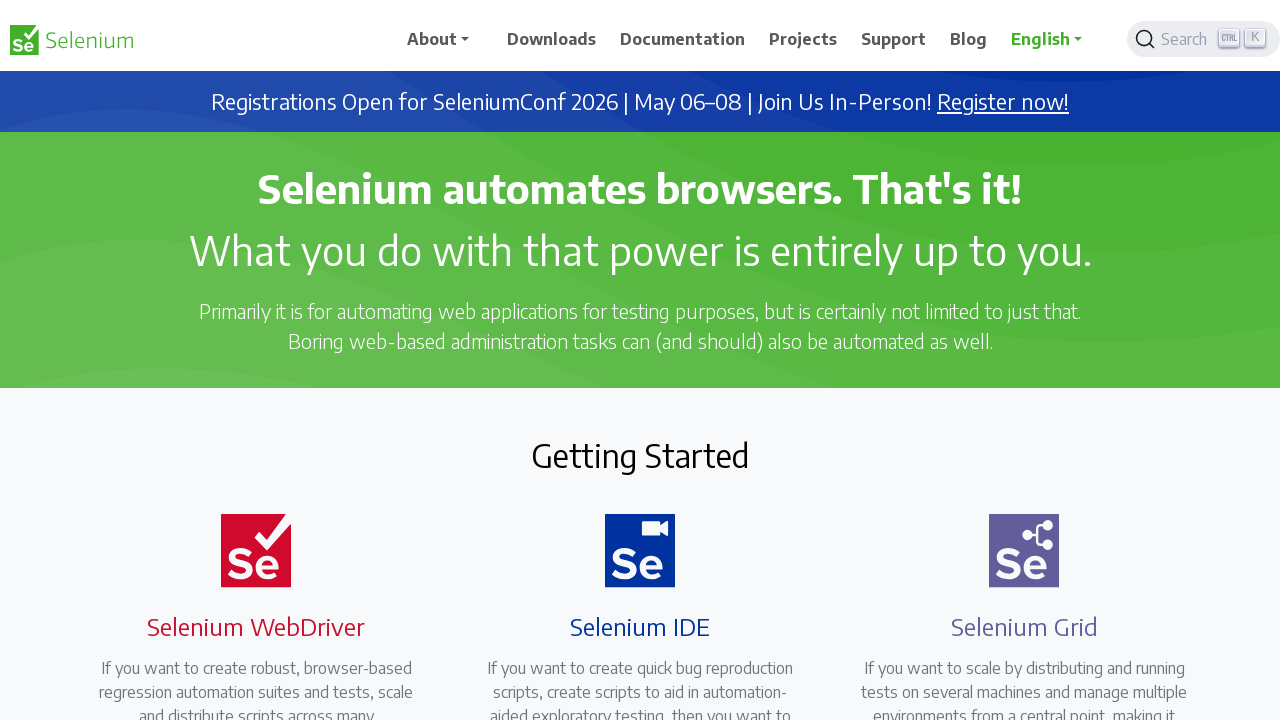

Waited for 4 seconds
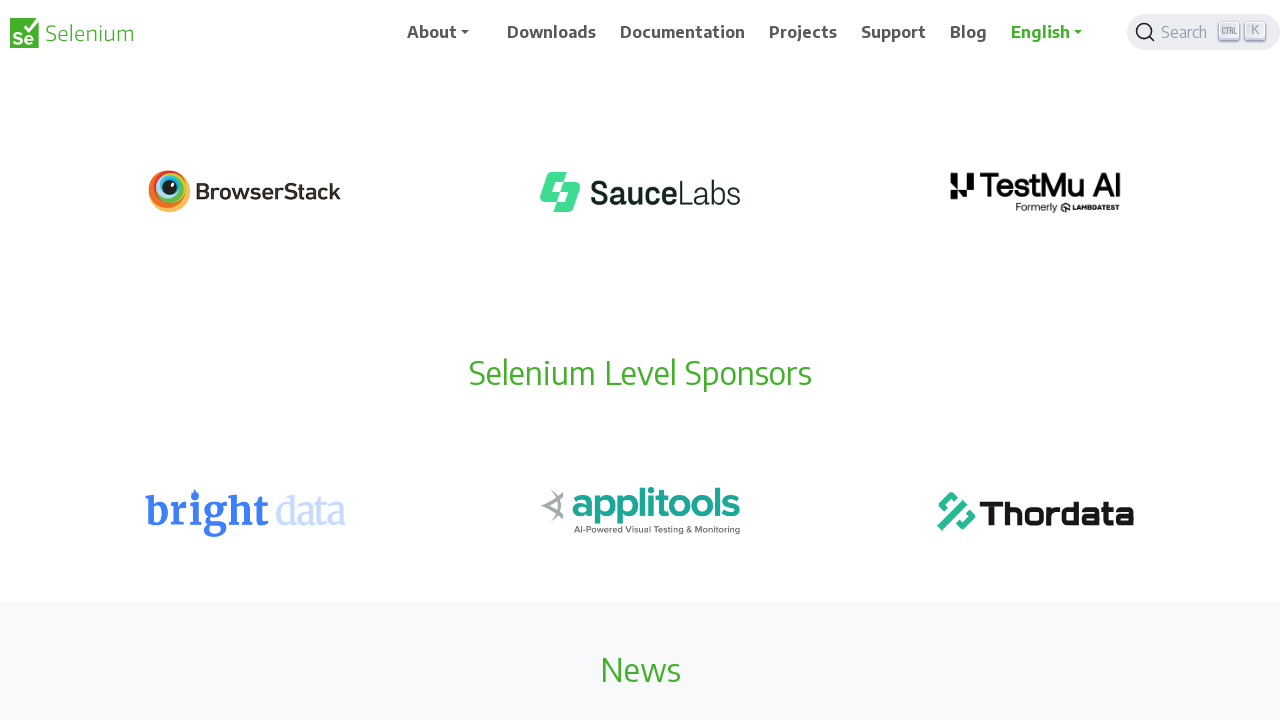

Scrolled back up by 1000 pixels
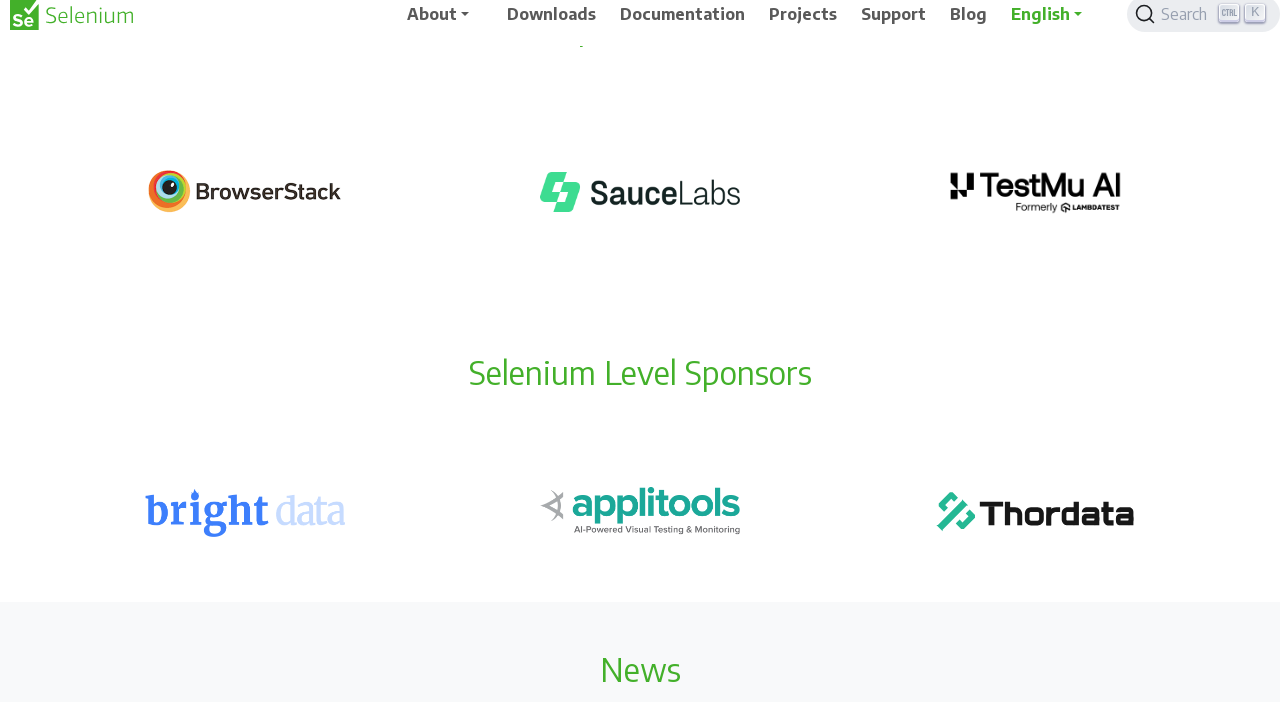

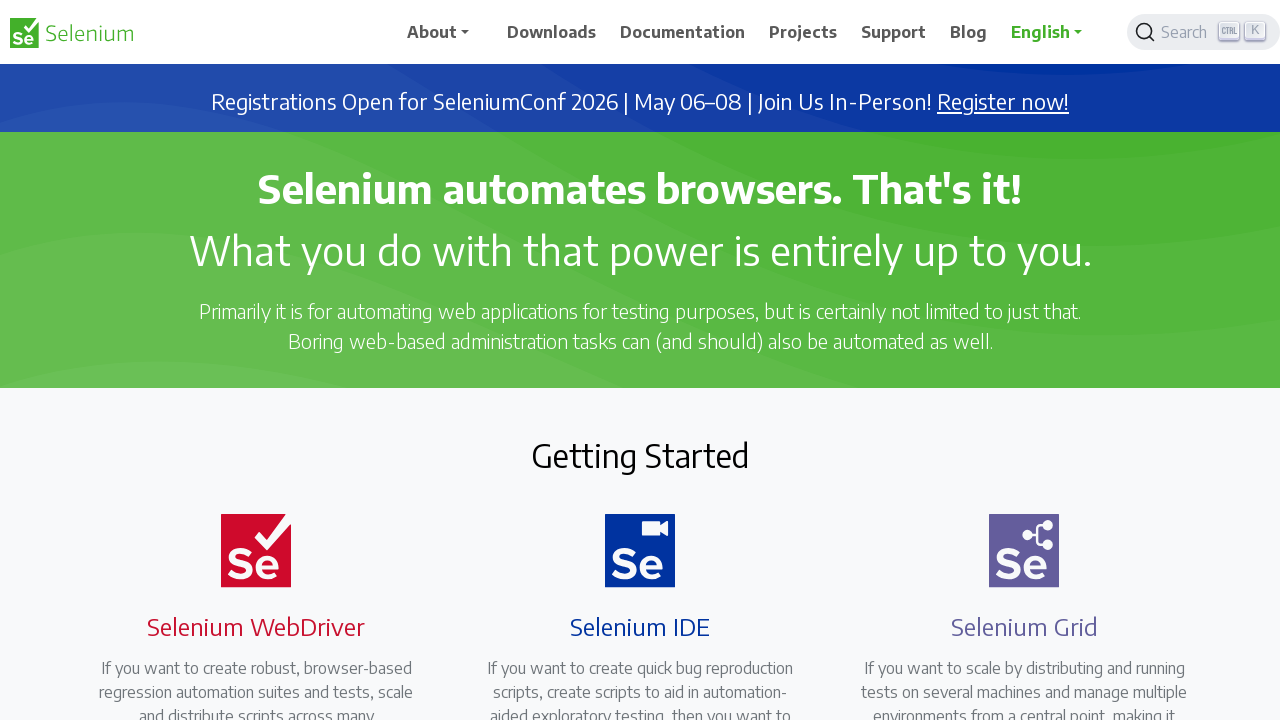